Tests that clicking login with empty fields displays an error message

Starting URL: https://the-internet.herokuapp.com/login

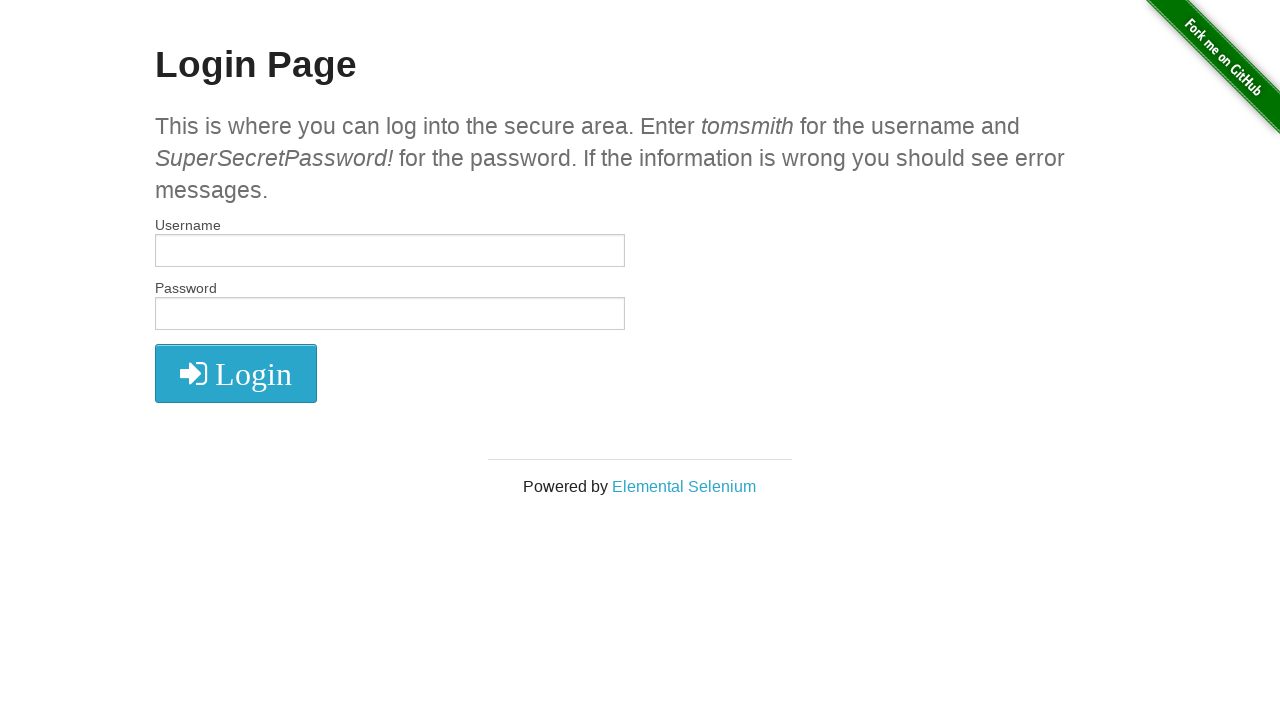

Navigated to login page
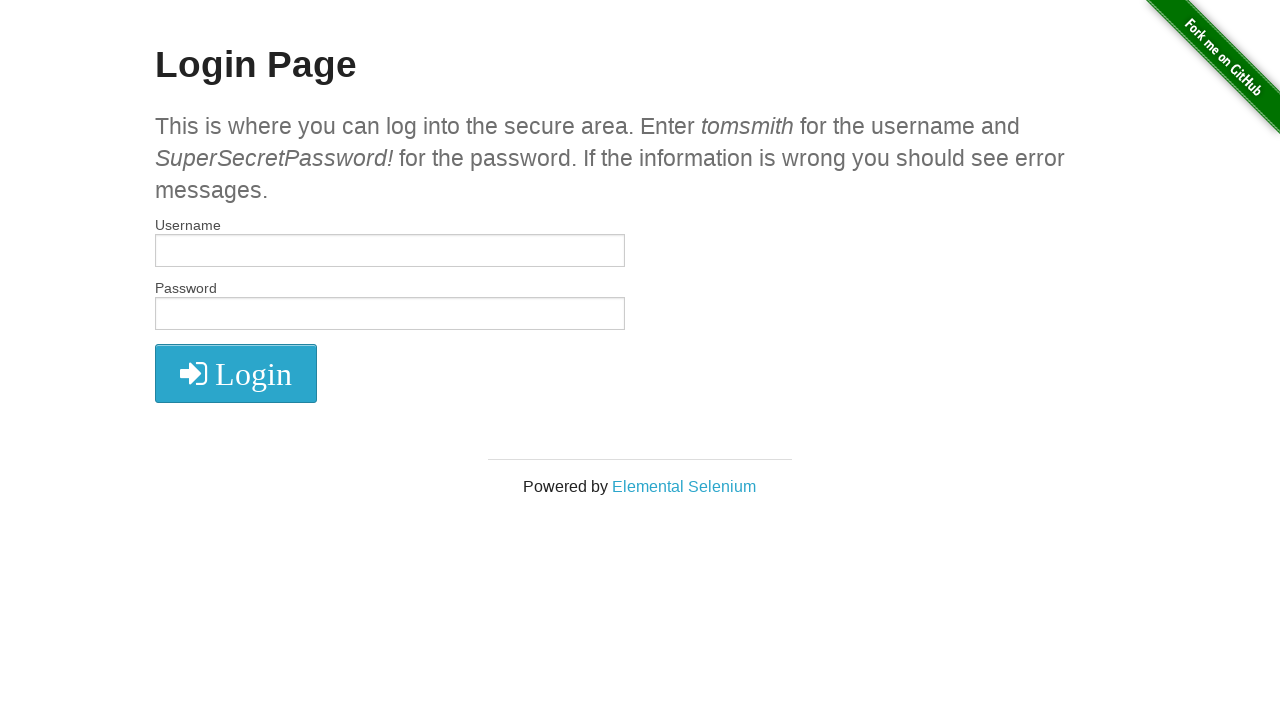

Clicked login button with empty credentials at (236, 374) on xpath=//i[@class="fa fa-2x fa-sign-in"]
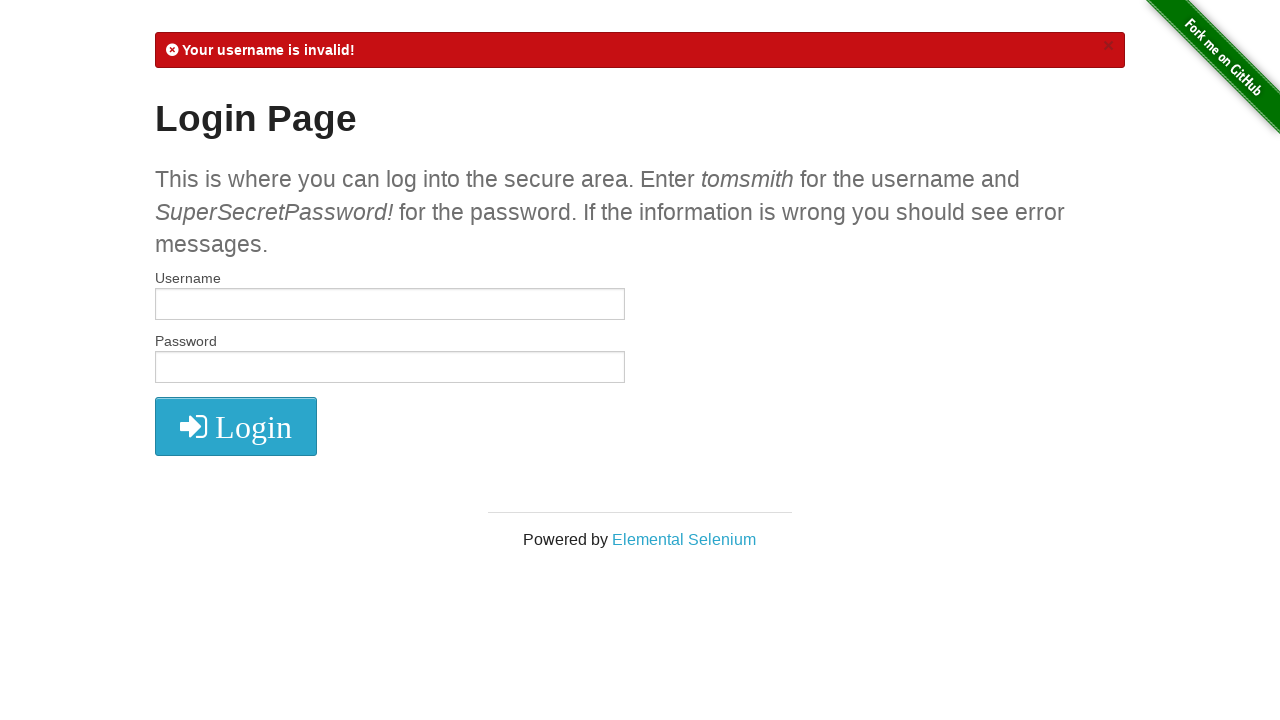

Located error message element
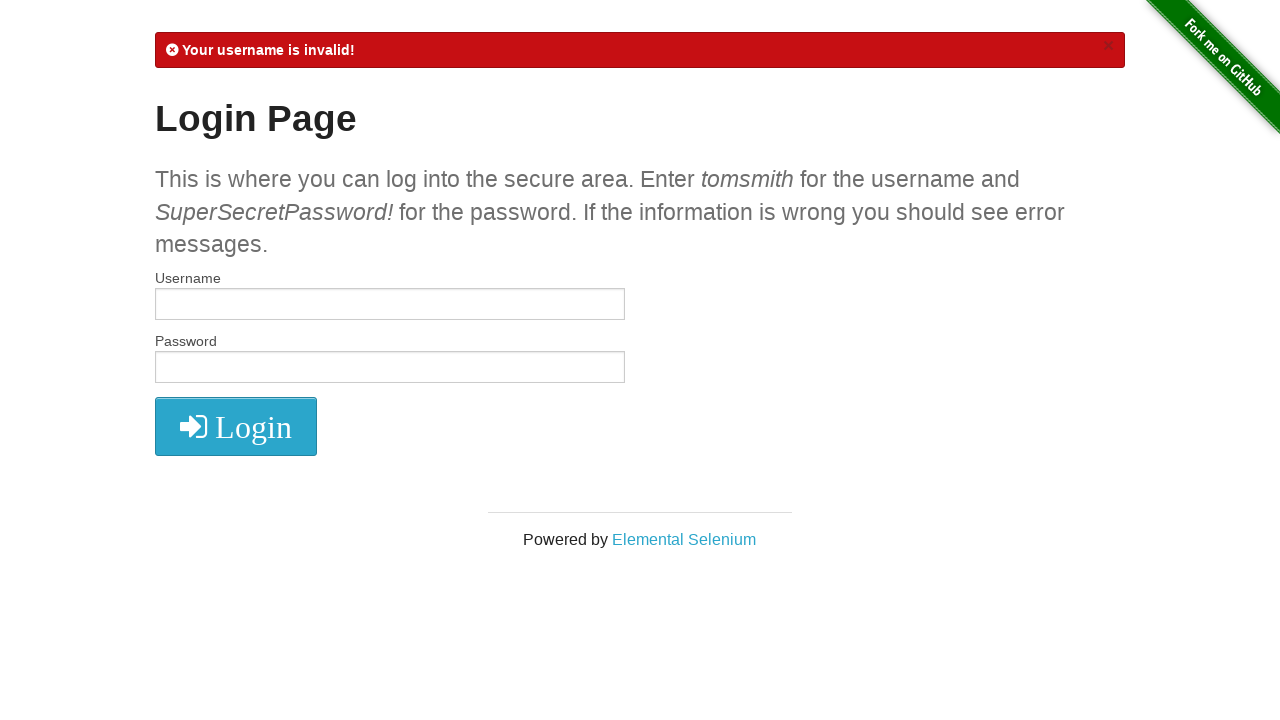

Verified error message is visible
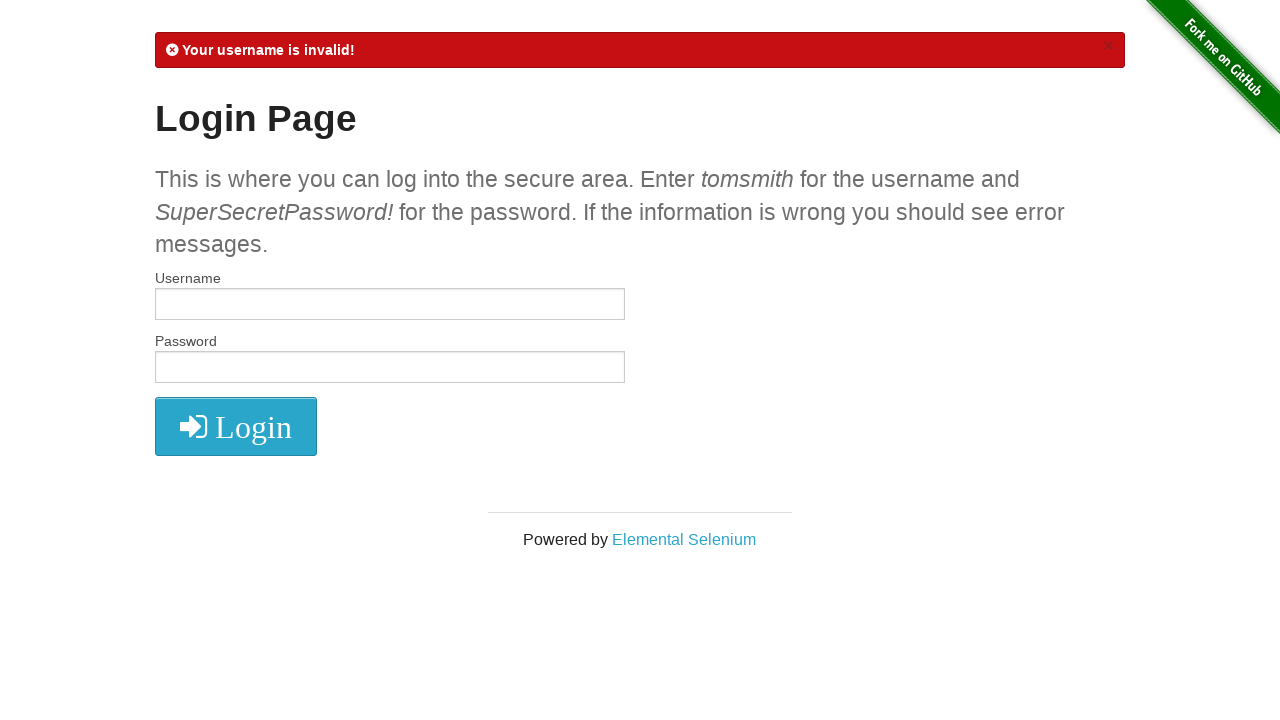

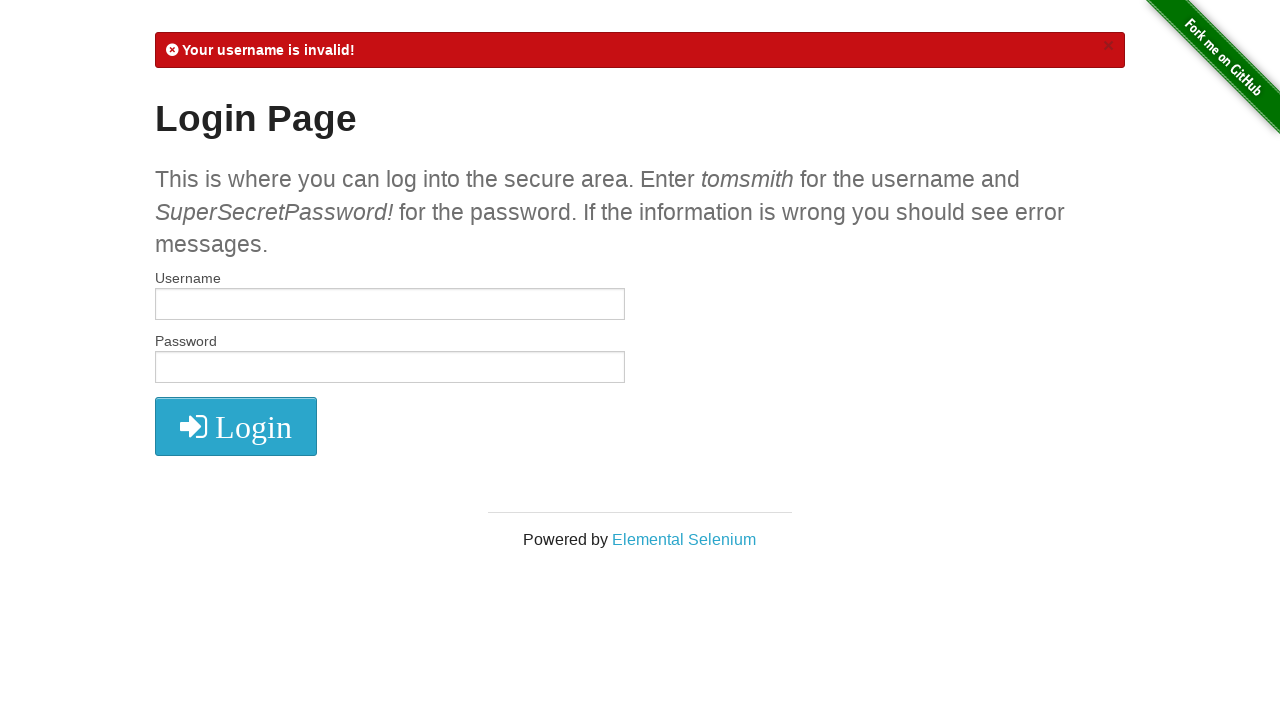